Tests editing a todo item by double-clicking, filling new text, and pressing Enter

Starting URL: https://demo.playwright.dev/todomvc

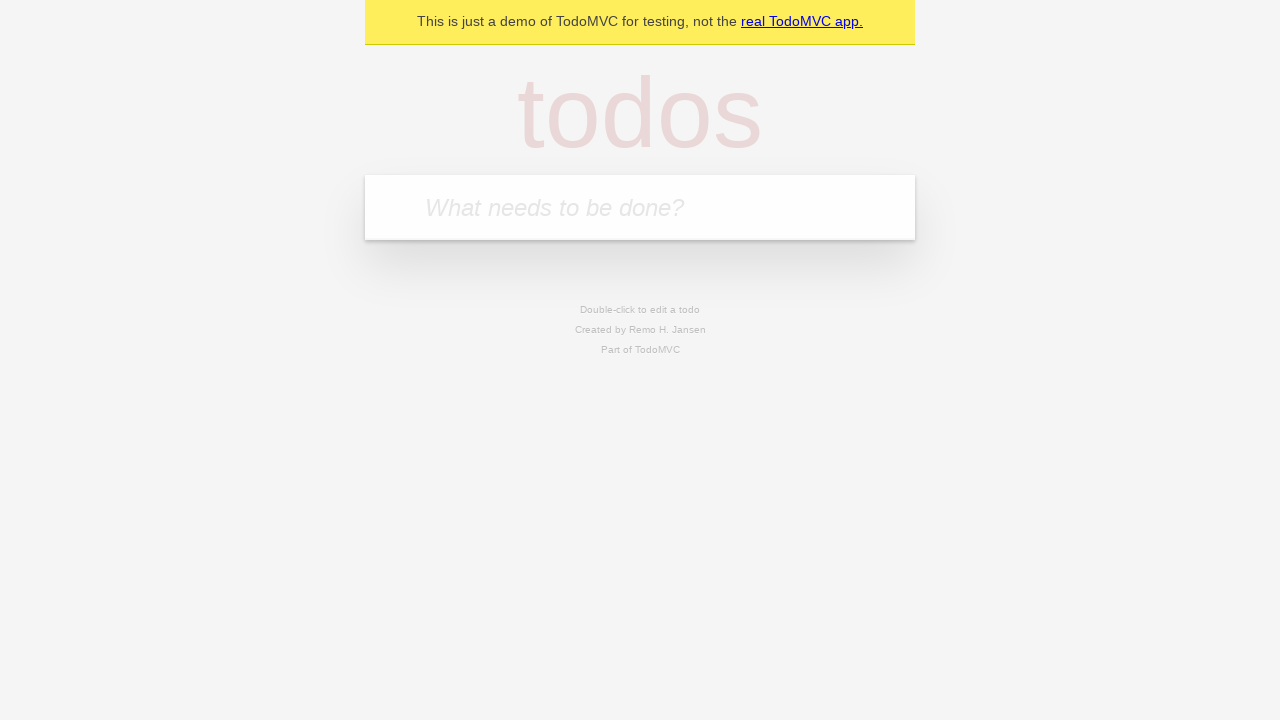

Located the new todo input field
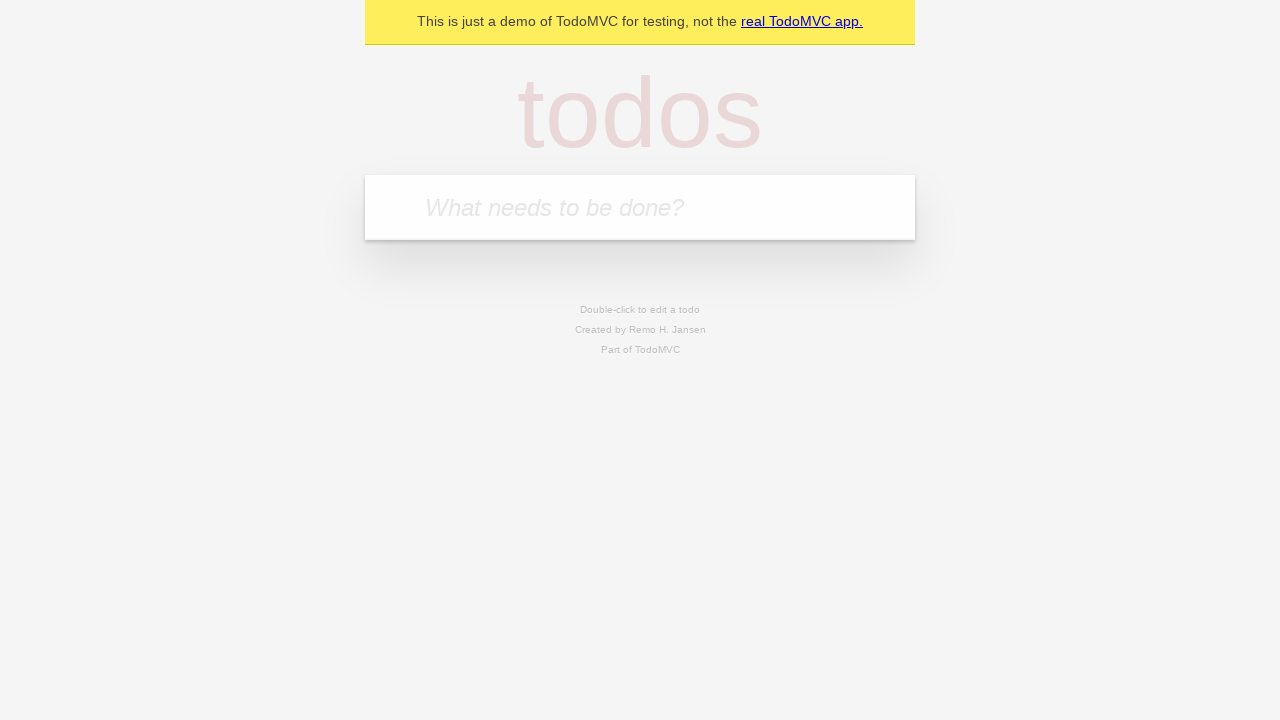

Filled first todo with 'buy some cheese' on internal:attr=[placeholder="What needs to be done?"i]
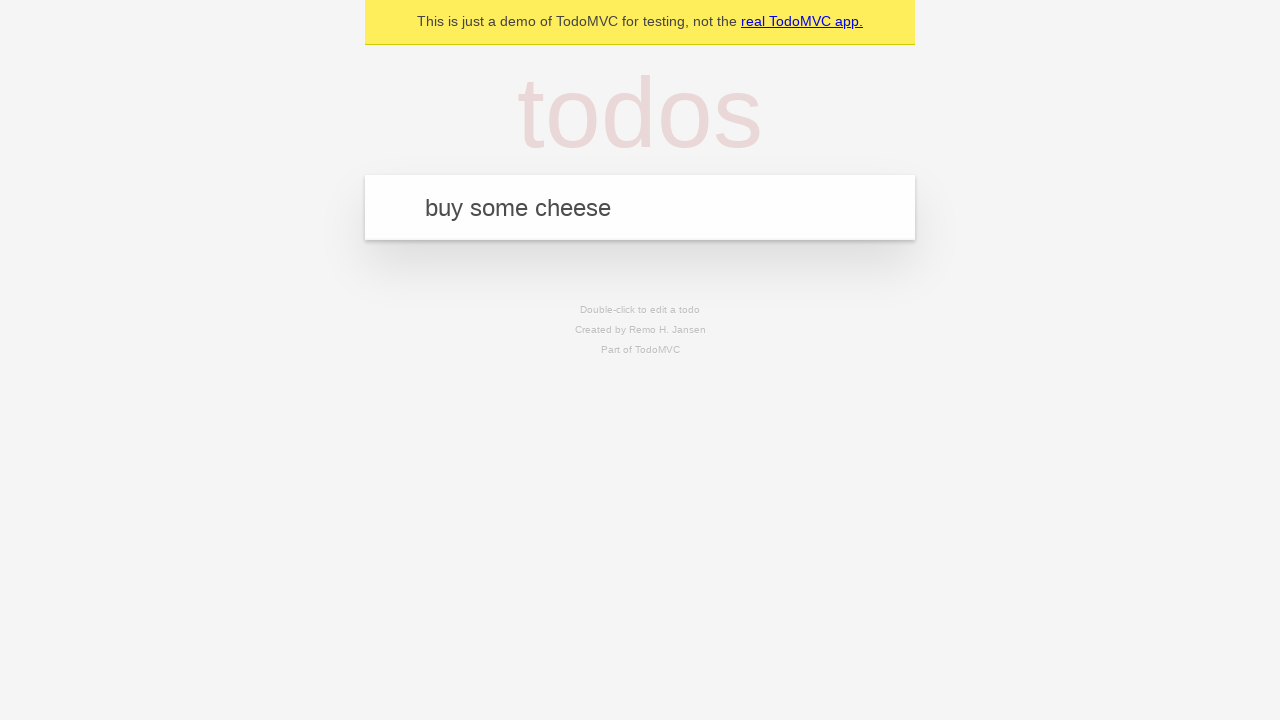

Pressed Enter to create first todo on internal:attr=[placeholder="What needs to be done?"i]
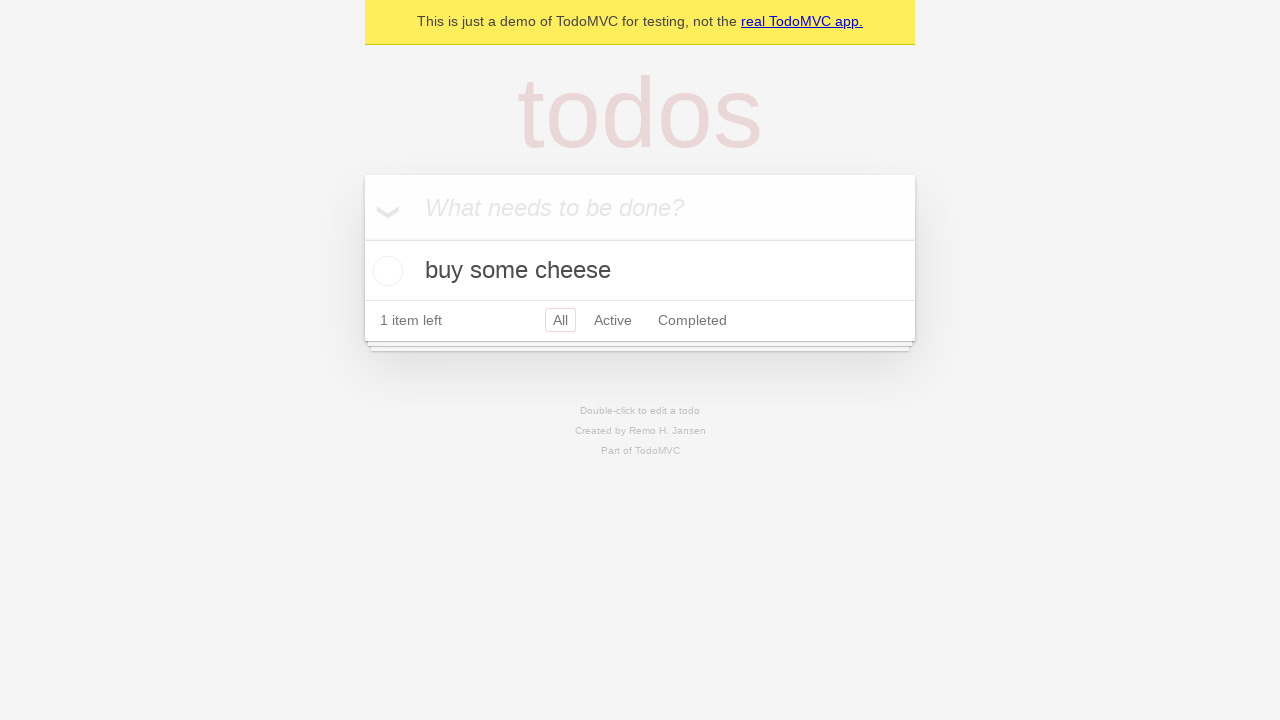

Filled second todo with 'feed the cat' on internal:attr=[placeholder="What needs to be done?"i]
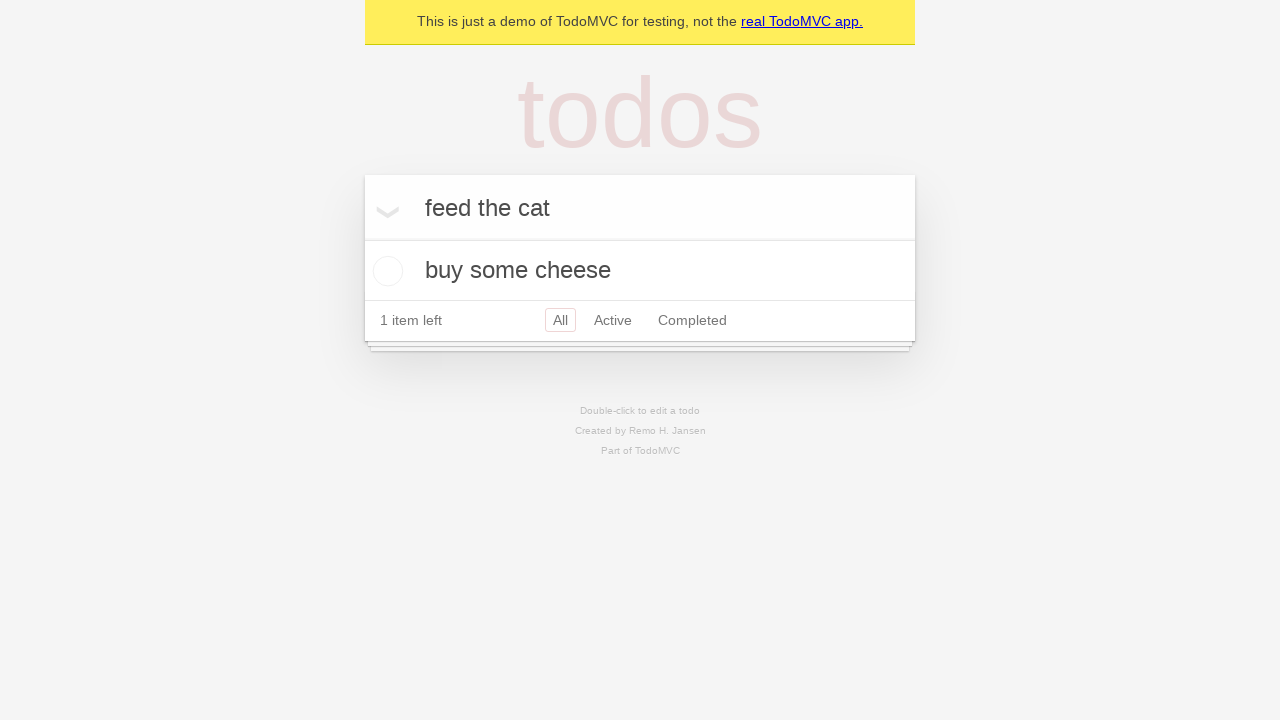

Pressed Enter to create second todo on internal:attr=[placeholder="What needs to be done?"i]
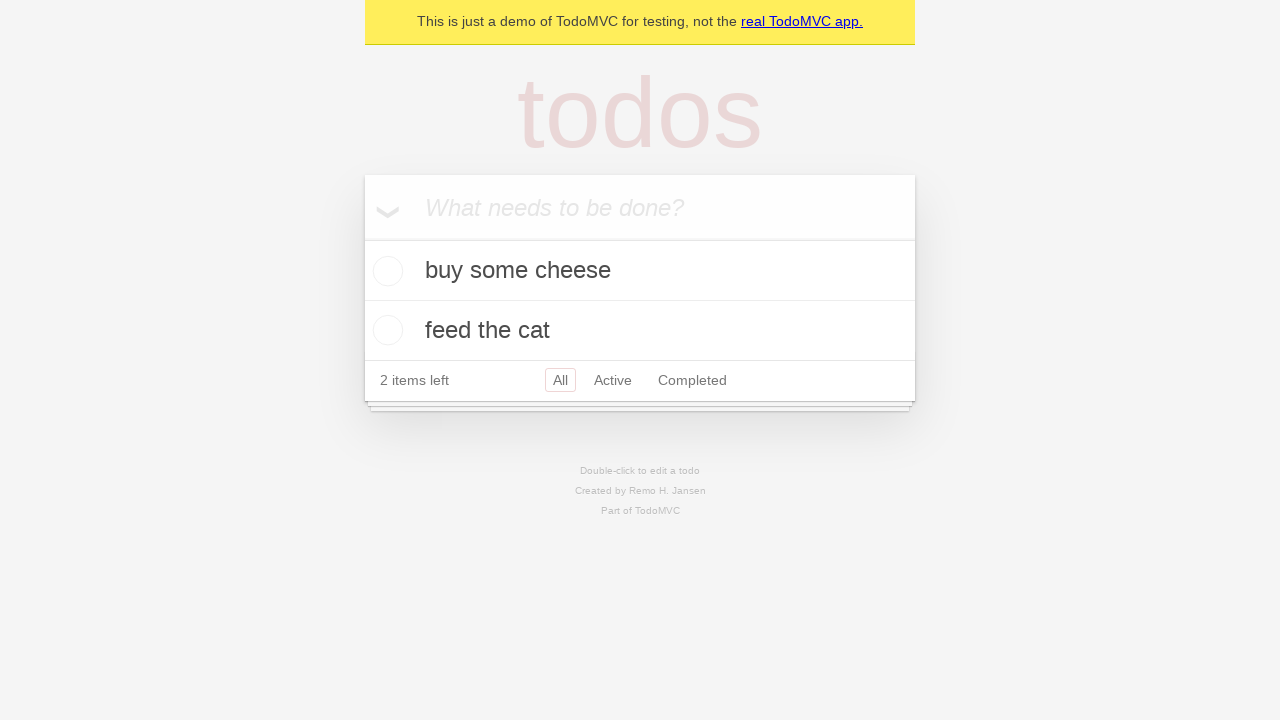

Filled third todo with 'book a doctors appointment' on internal:attr=[placeholder="What needs to be done?"i]
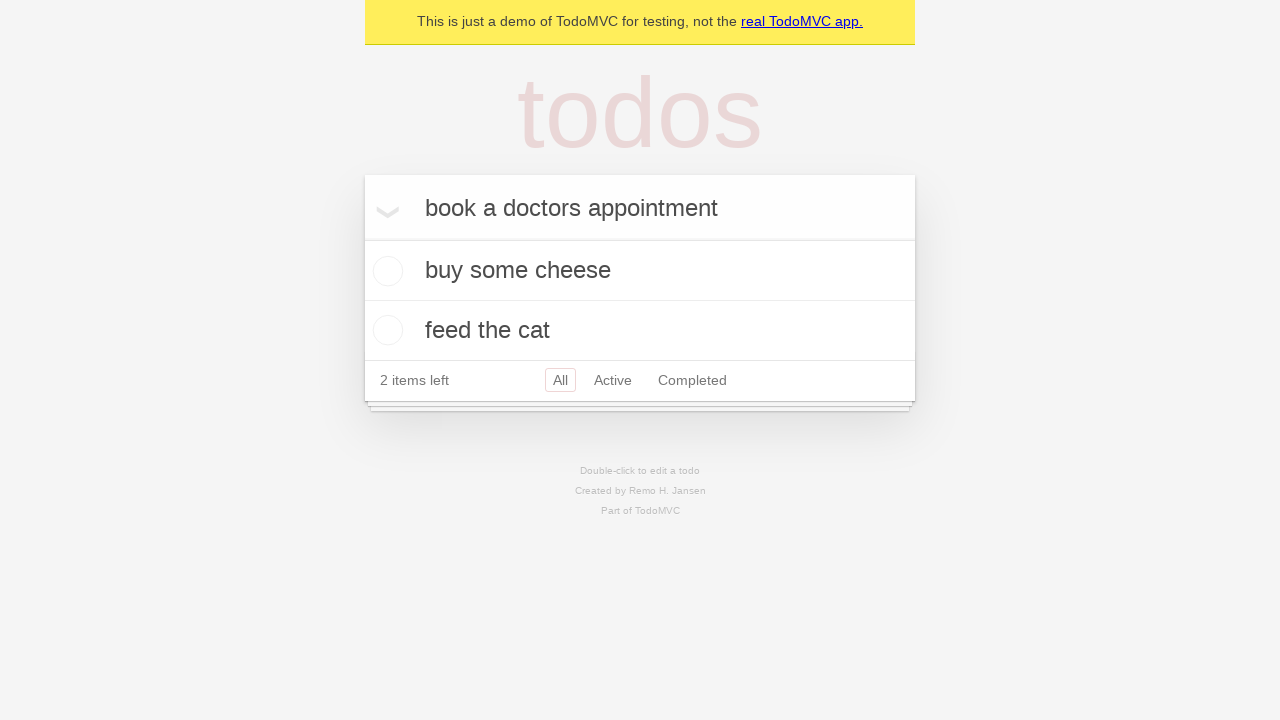

Pressed Enter to create third todo on internal:attr=[placeholder="What needs to be done?"i]
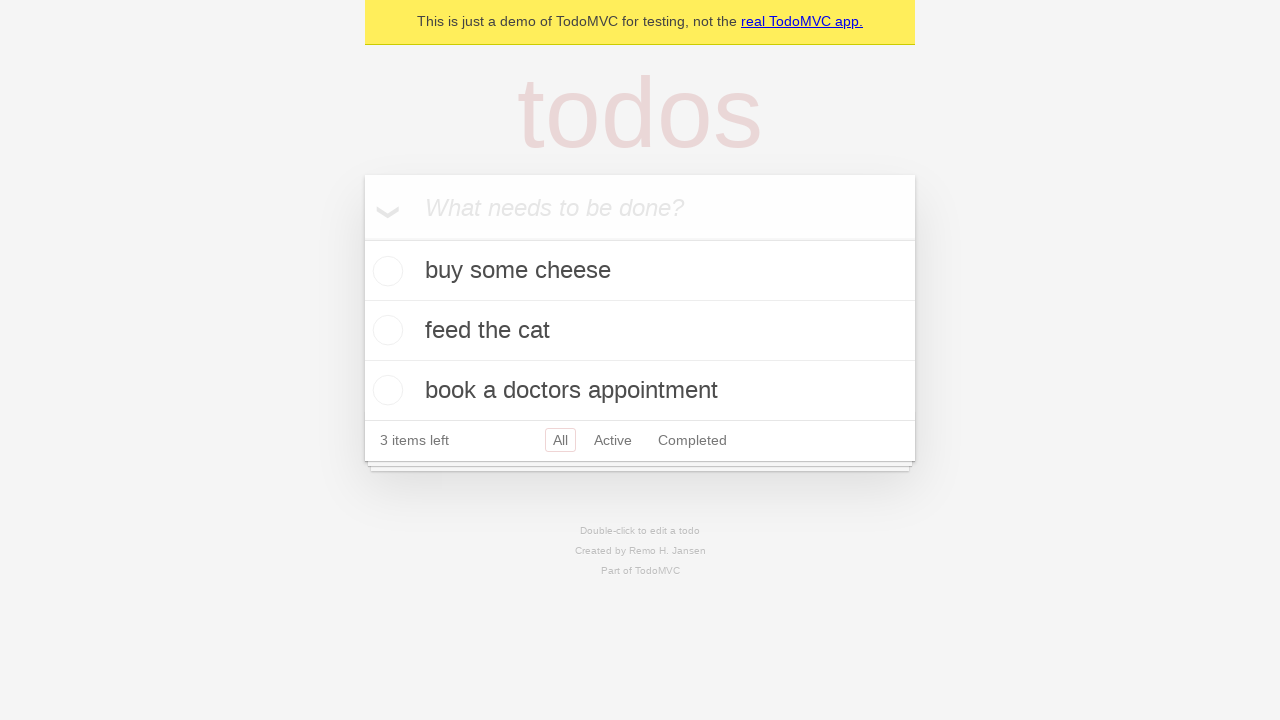

Confirmed all 3 todos were created
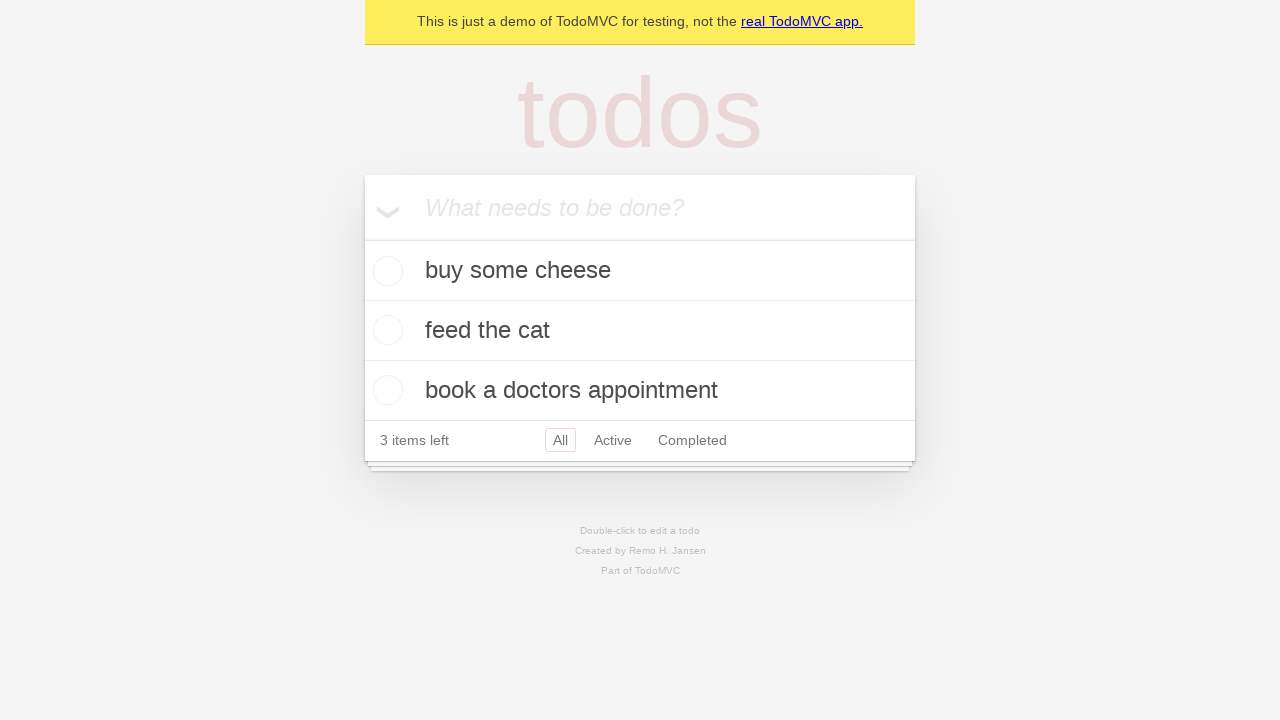

Located all todo items
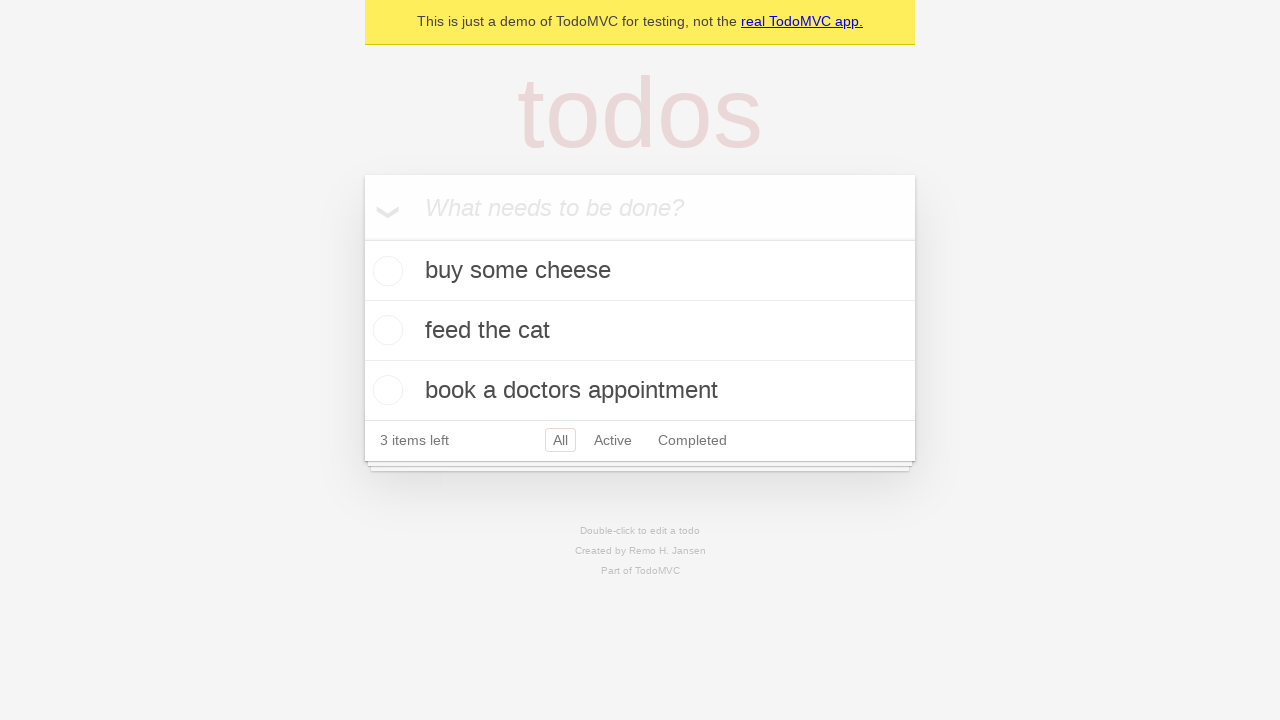

Selected the second todo item
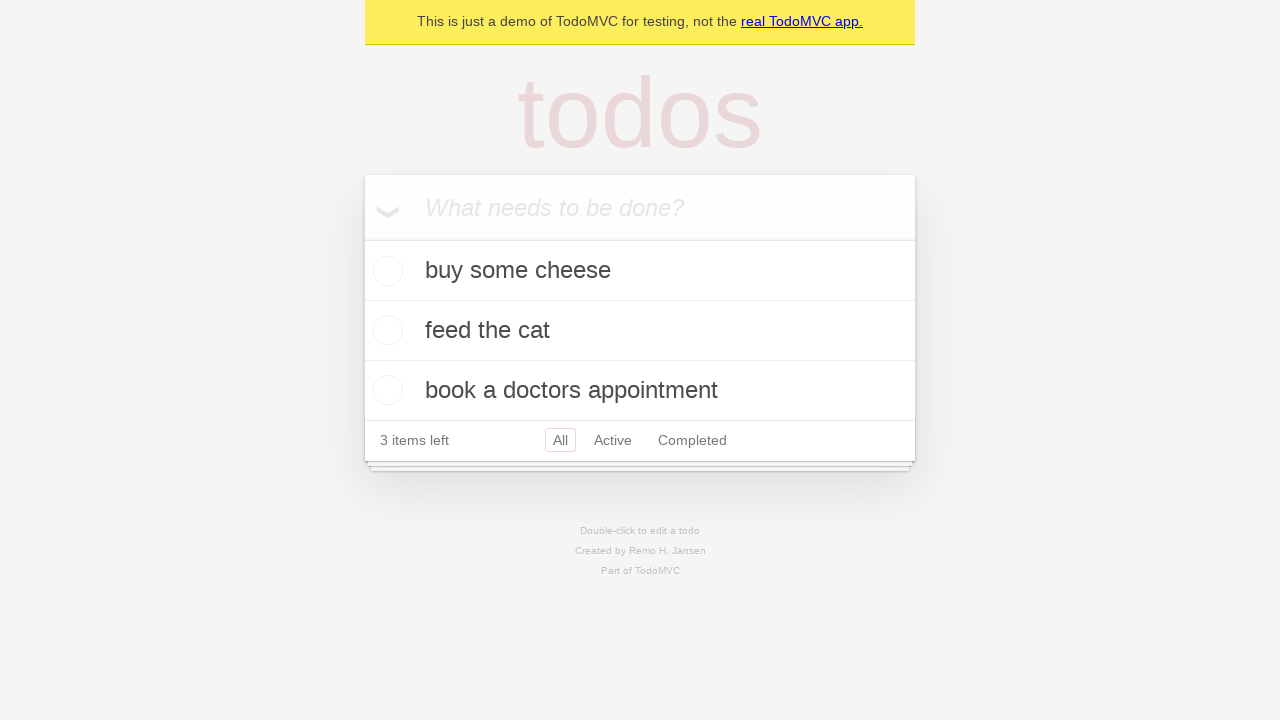

Double-clicked second todo to enter edit mode at (640, 331) on internal:testid=[data-testid="todo-item"s] >> nth=1
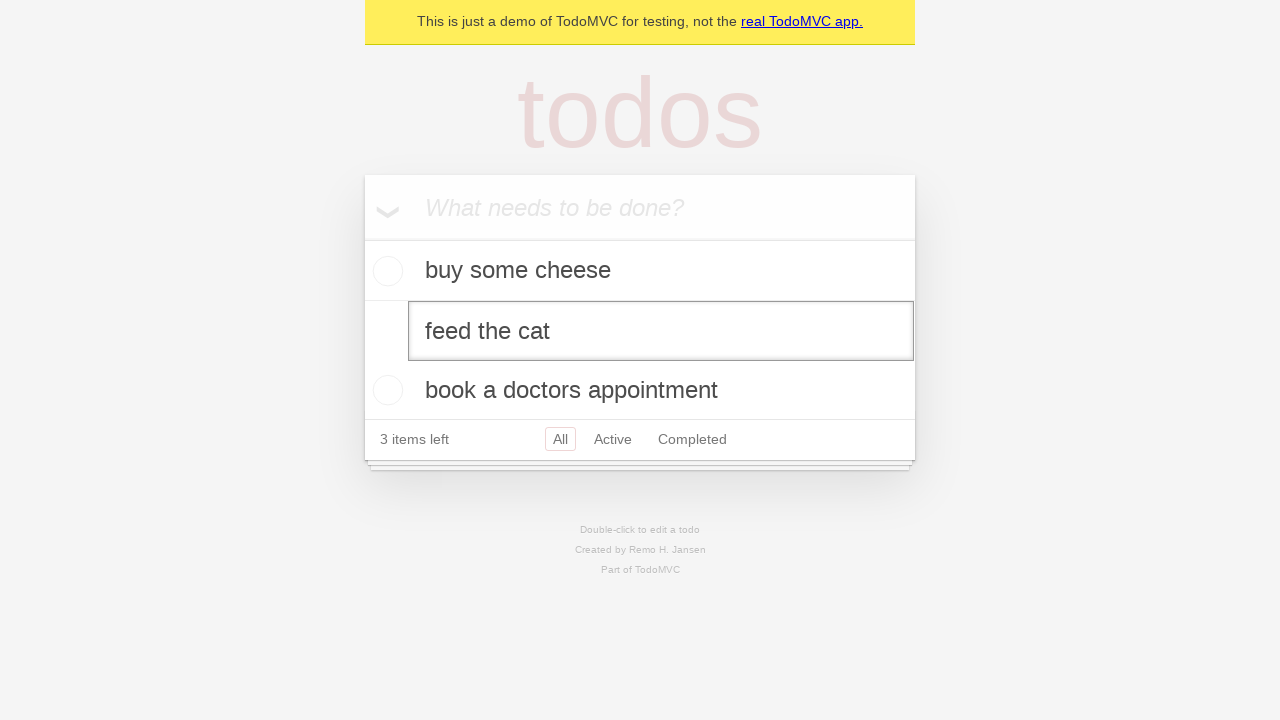

Filled edit field with 'buy some sausages' on internal:testid=[data-testid="todo-item"s] >> nth=1 >> internal:role=textbox[nam
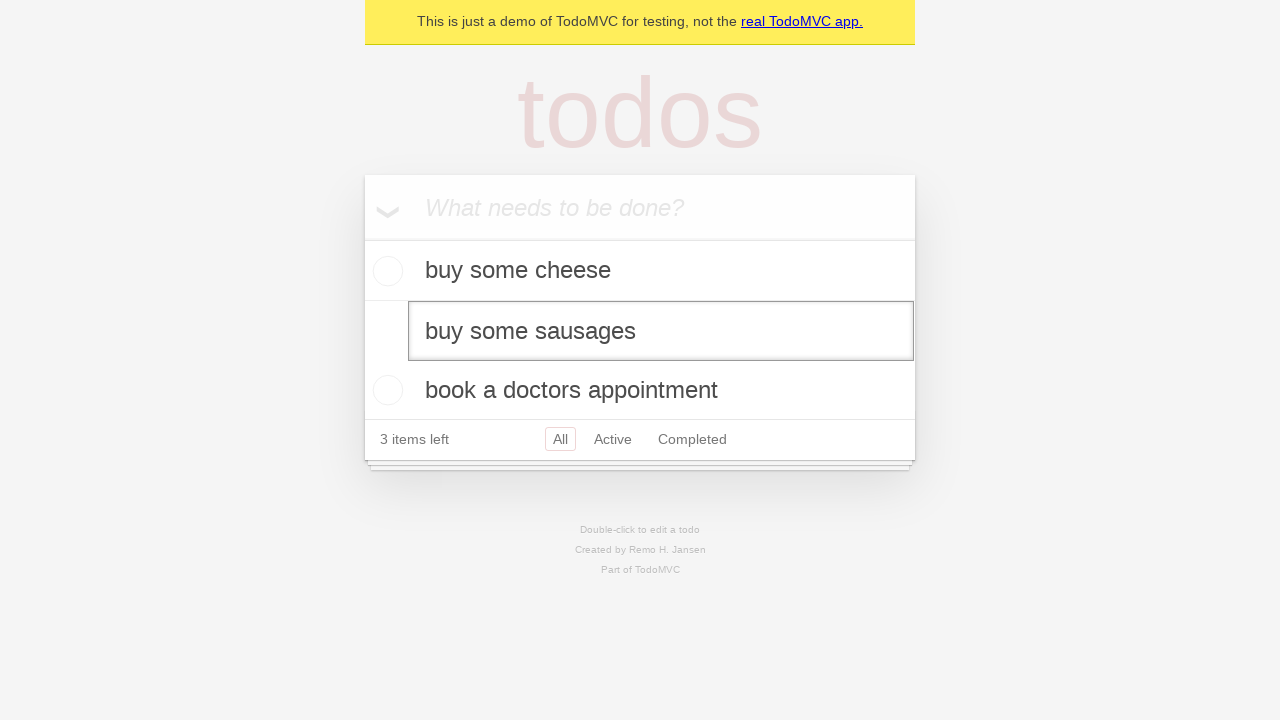

Pressed Enter to confirm todo edit on internal:testid=[data-testid="todo-item"s] >> nth=1 >> internal:role=textbox[nam
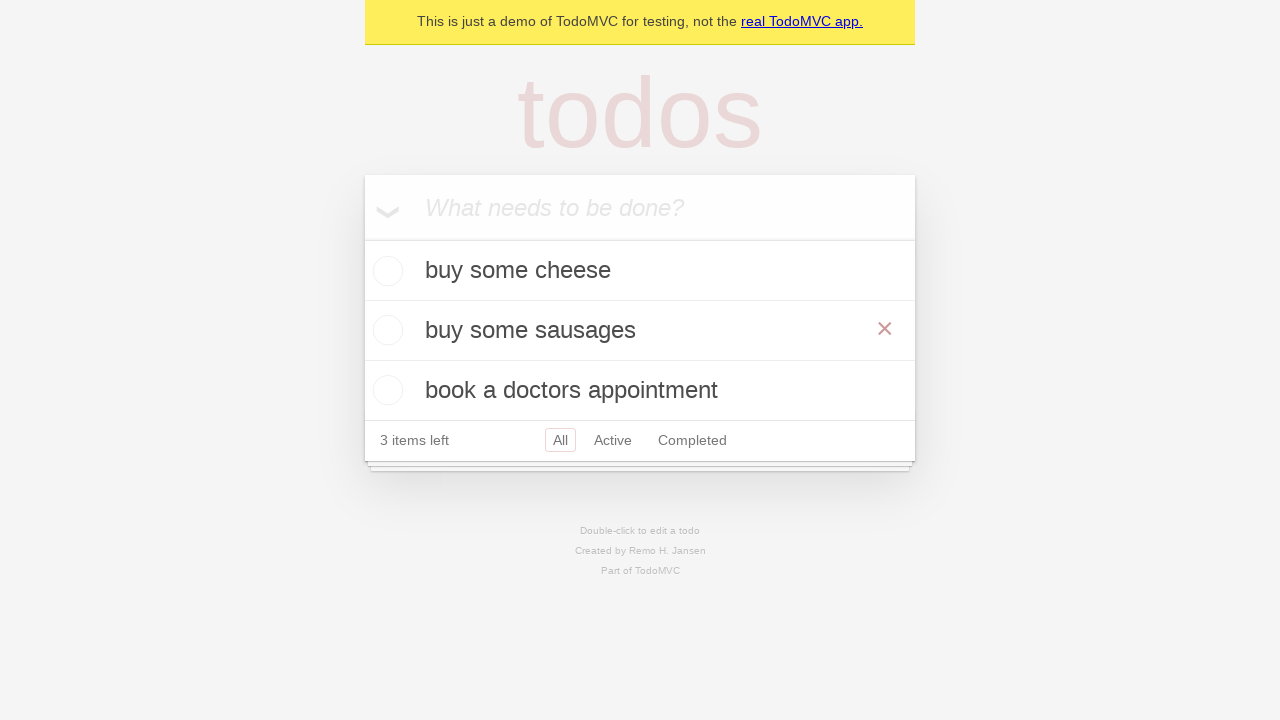

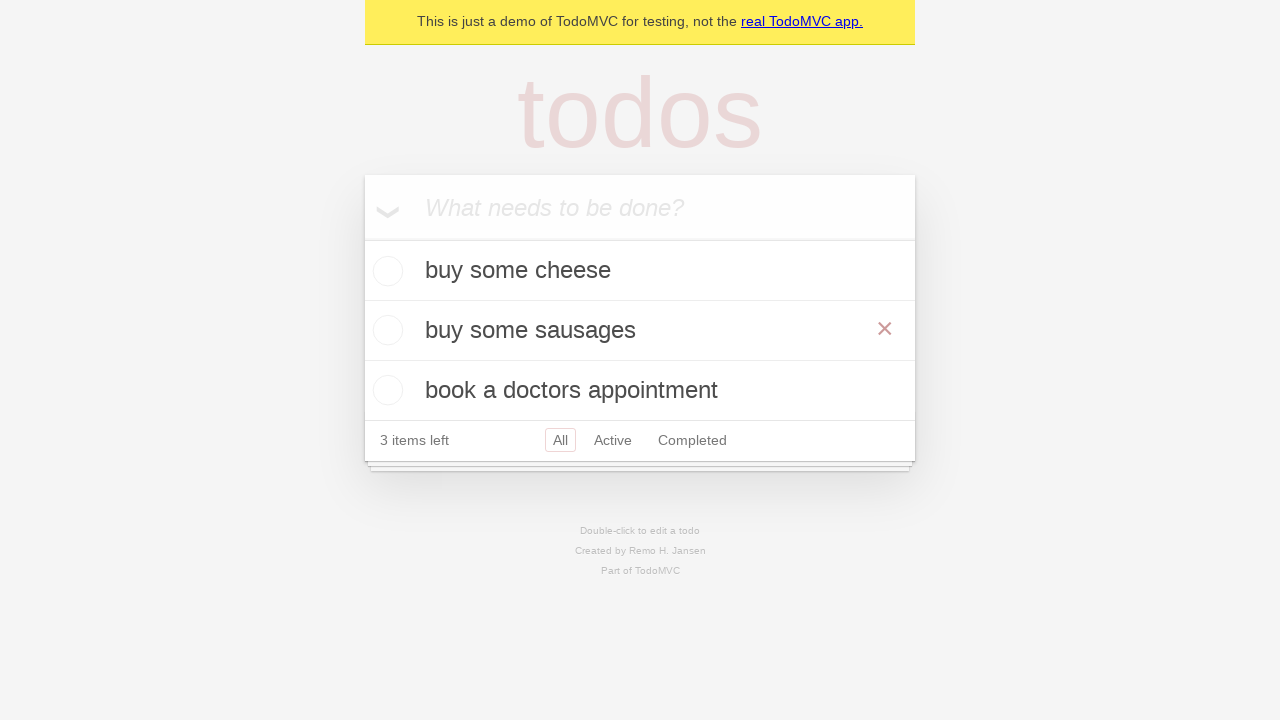